Navigates to the Ajio e-commerce website homepage and verifies the page loads successfully

Starting URL: https://www.ajio.com/

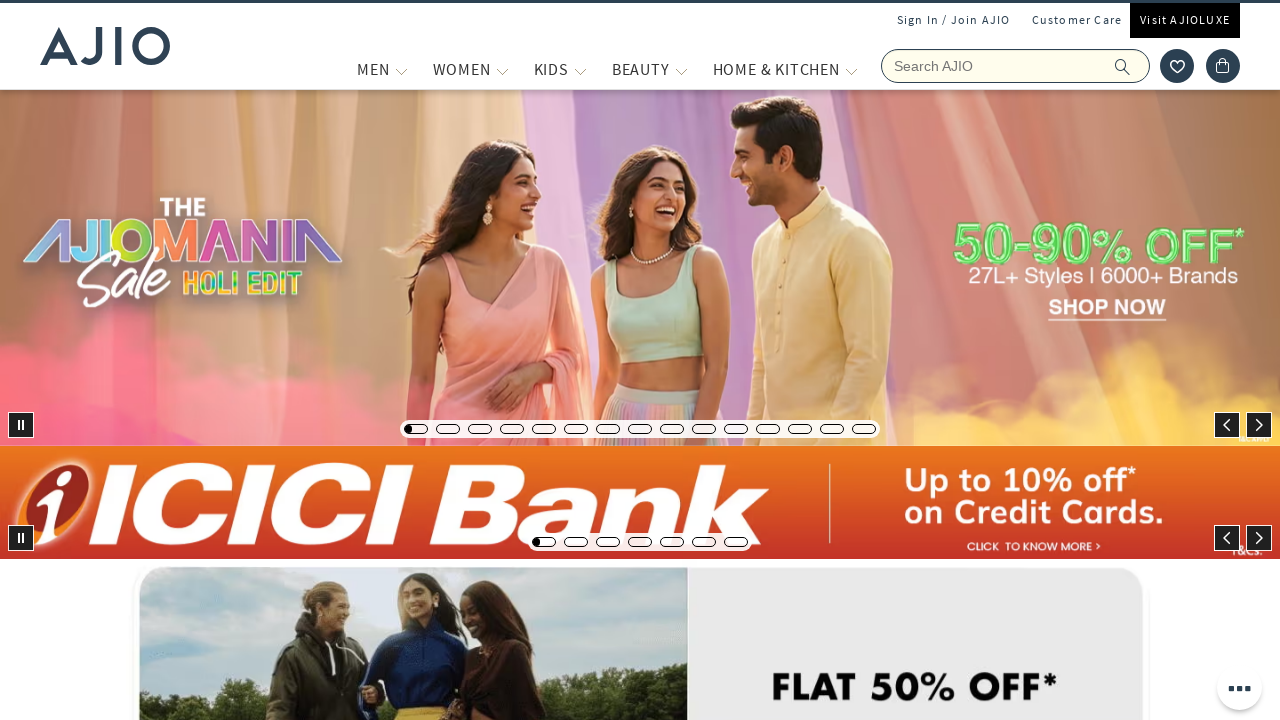

Waited for page DOM to be fully loaded
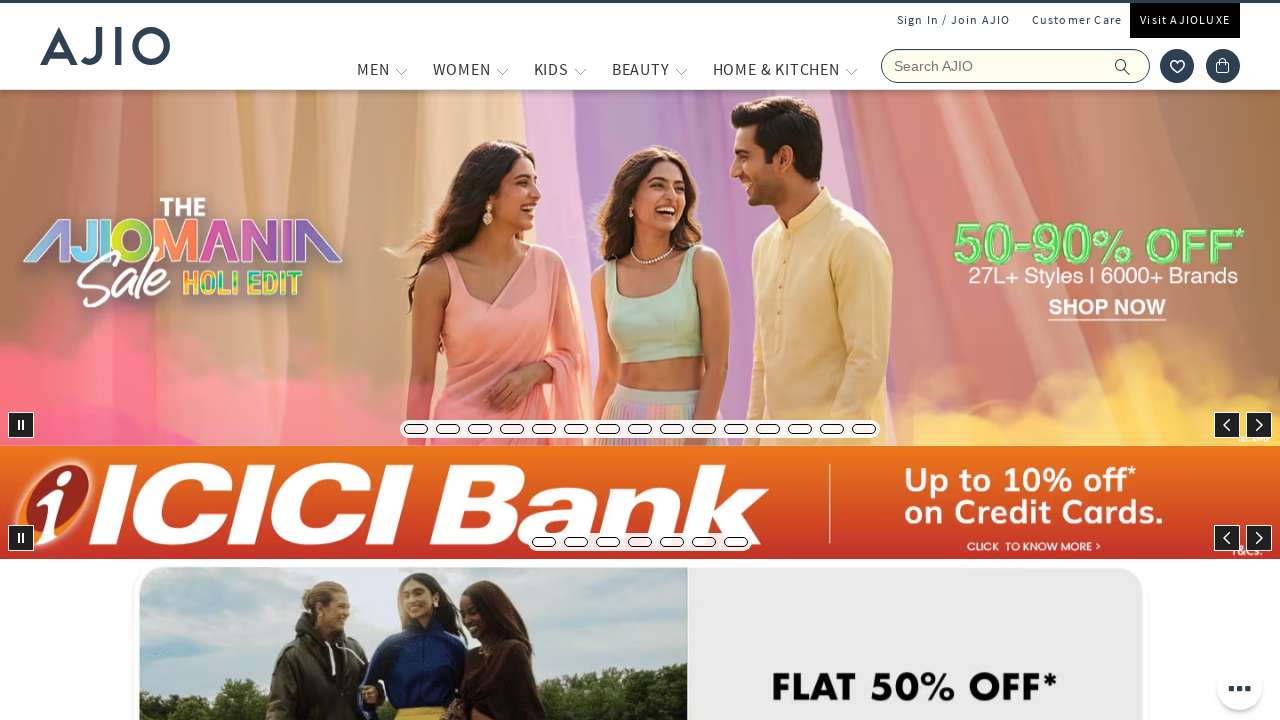

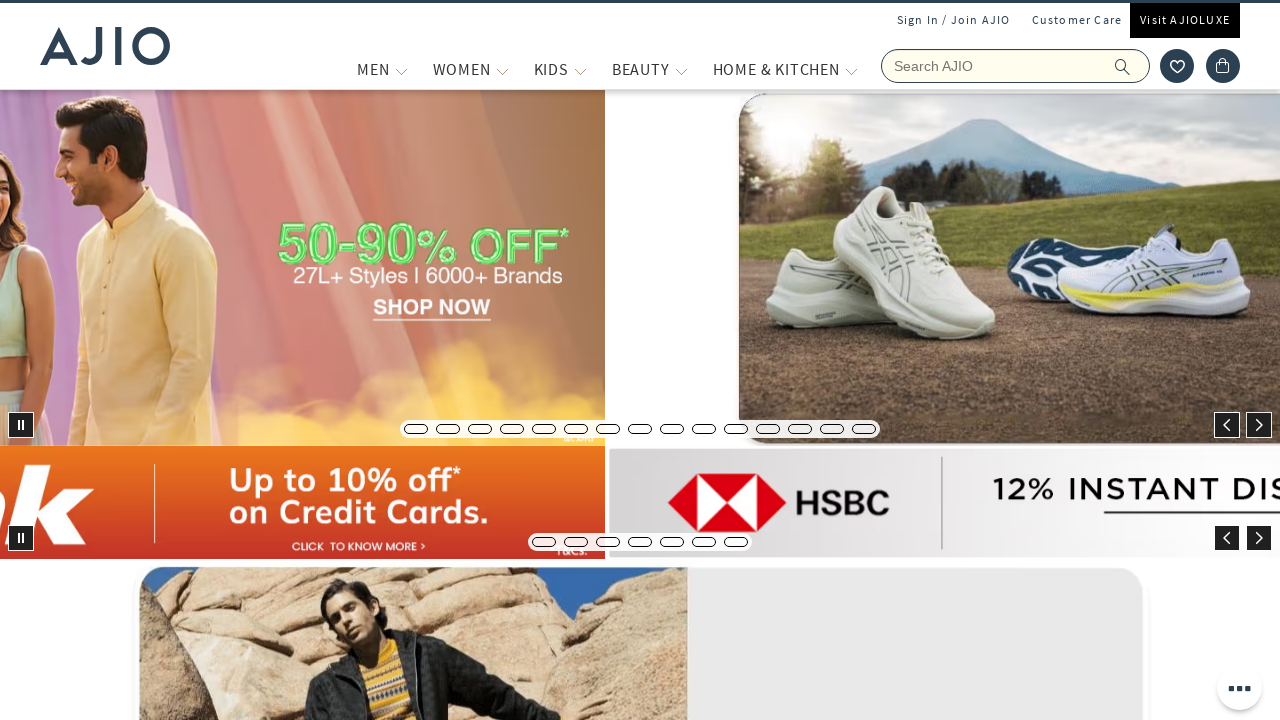